Fills out and submits a practice form by entering personal information, selecting options for gender, experience, profession, and tools

Starting URL: https://www.techlistic.com/p/selenium-practice-form.html

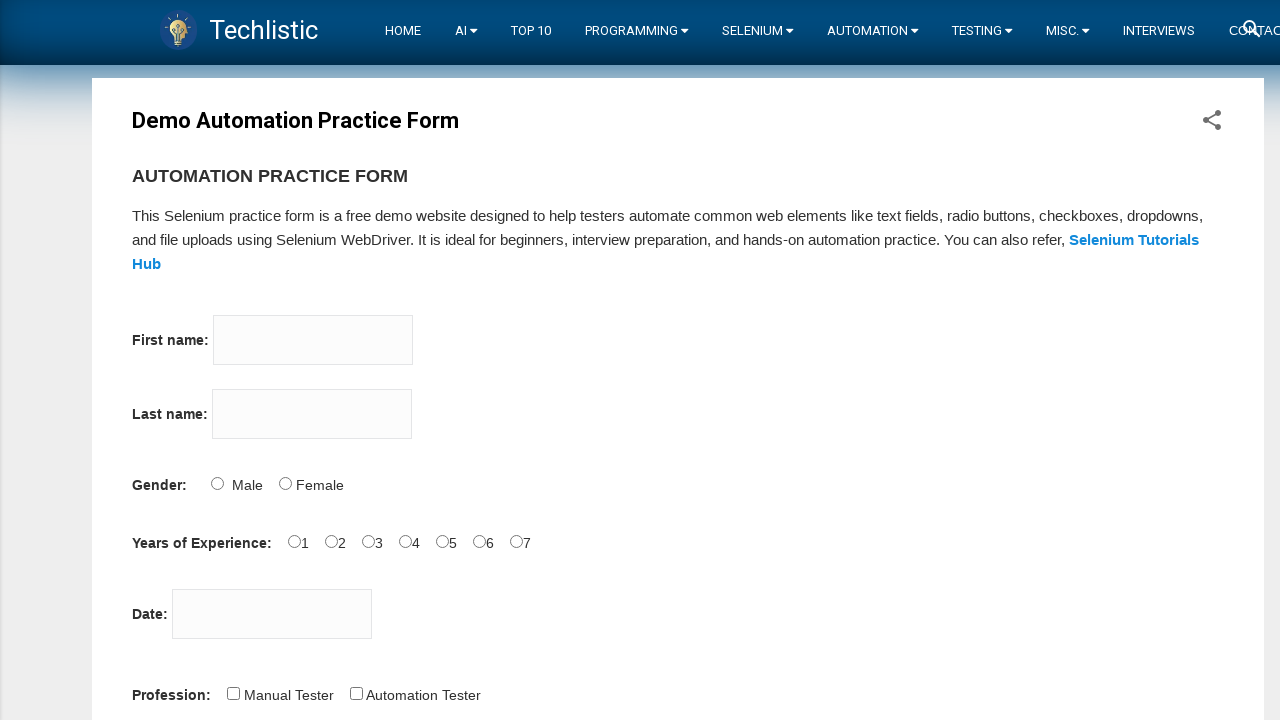

Filled first name field with 'Chukwuebuka' on input[name='firstname']
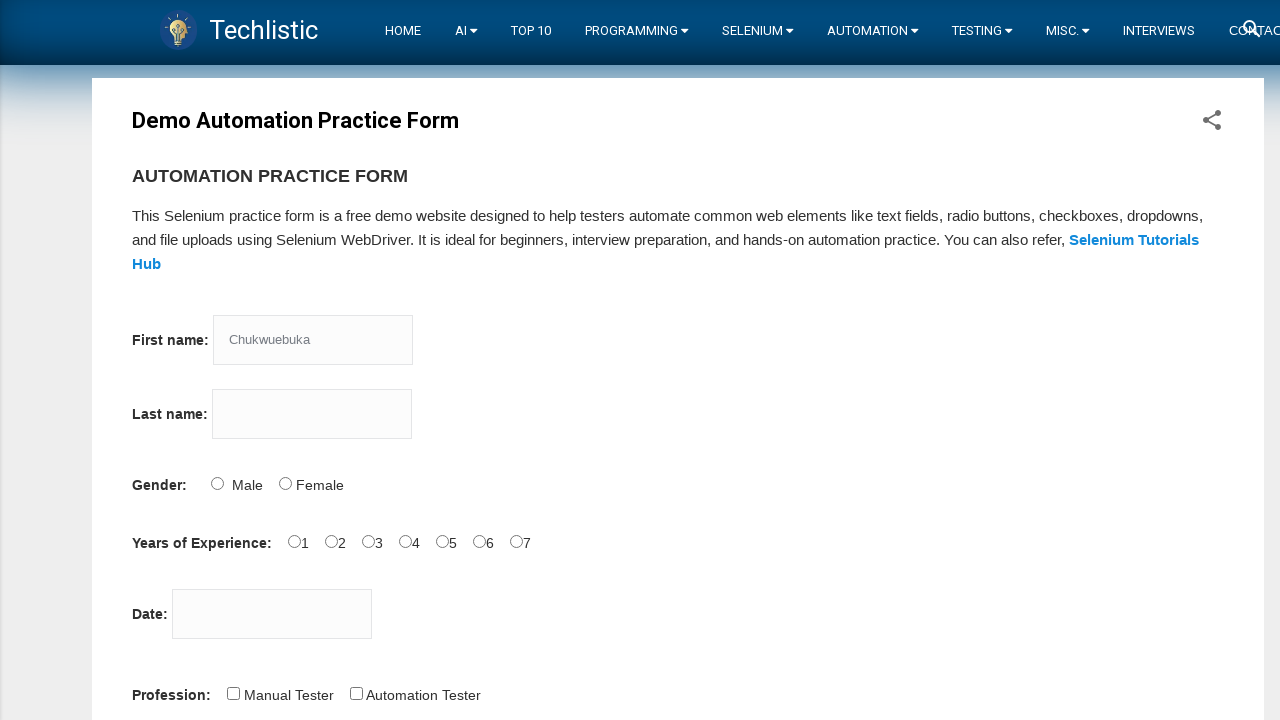

Filled last name field with 'Anselm' on input[name='lastname']
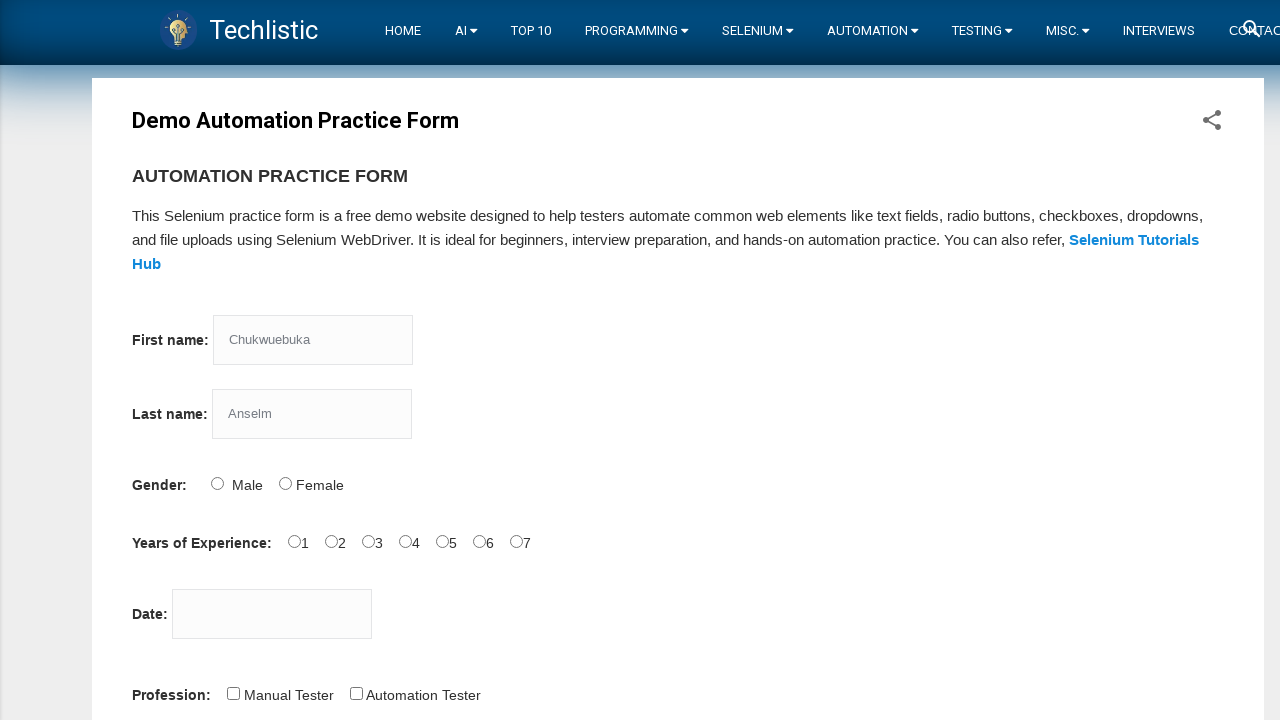

Selected Male gender option at (217, 483) on #sex-0
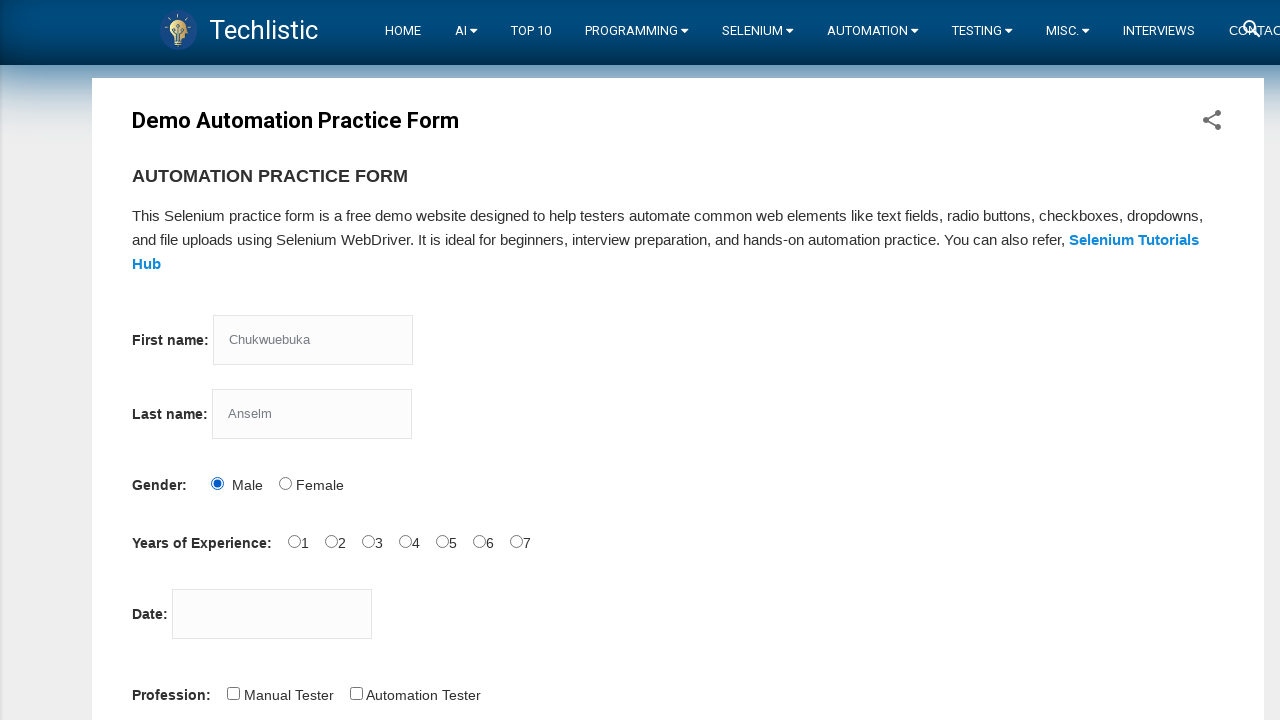

Selected 3 years experience option at (368, 541) on #exp-2
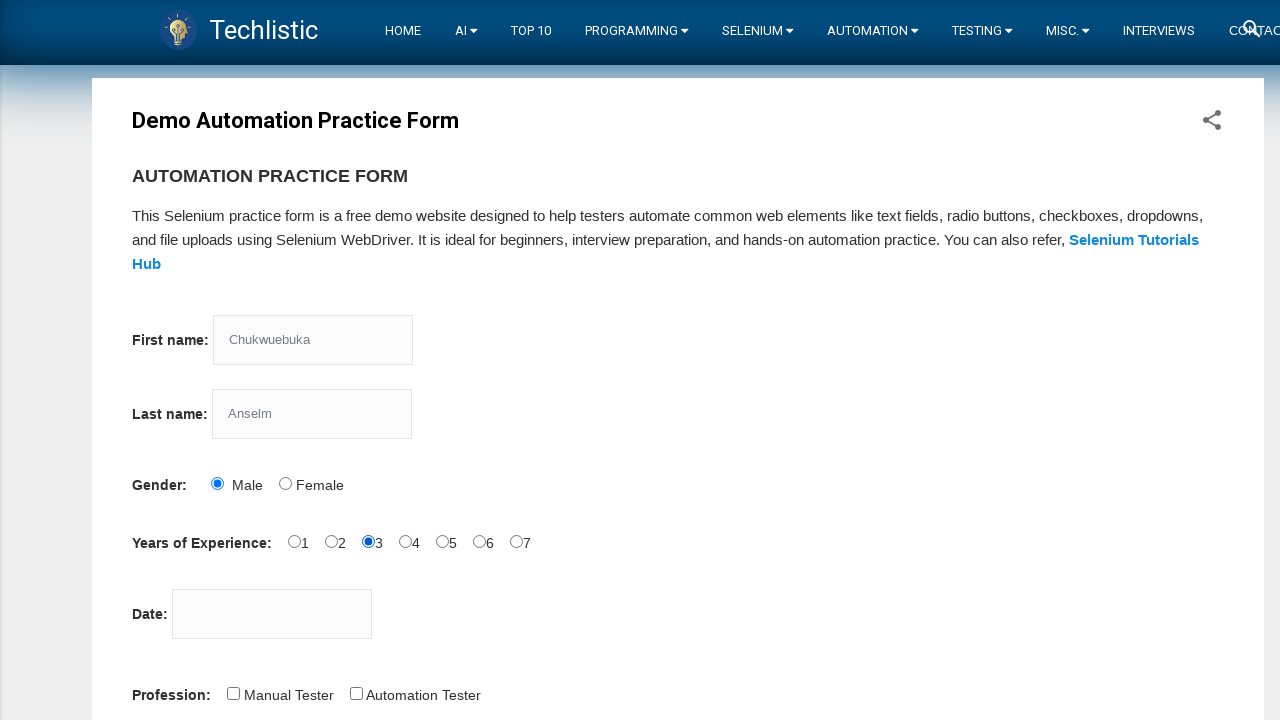

Filled date field with '02-10-2025' on #datepicker
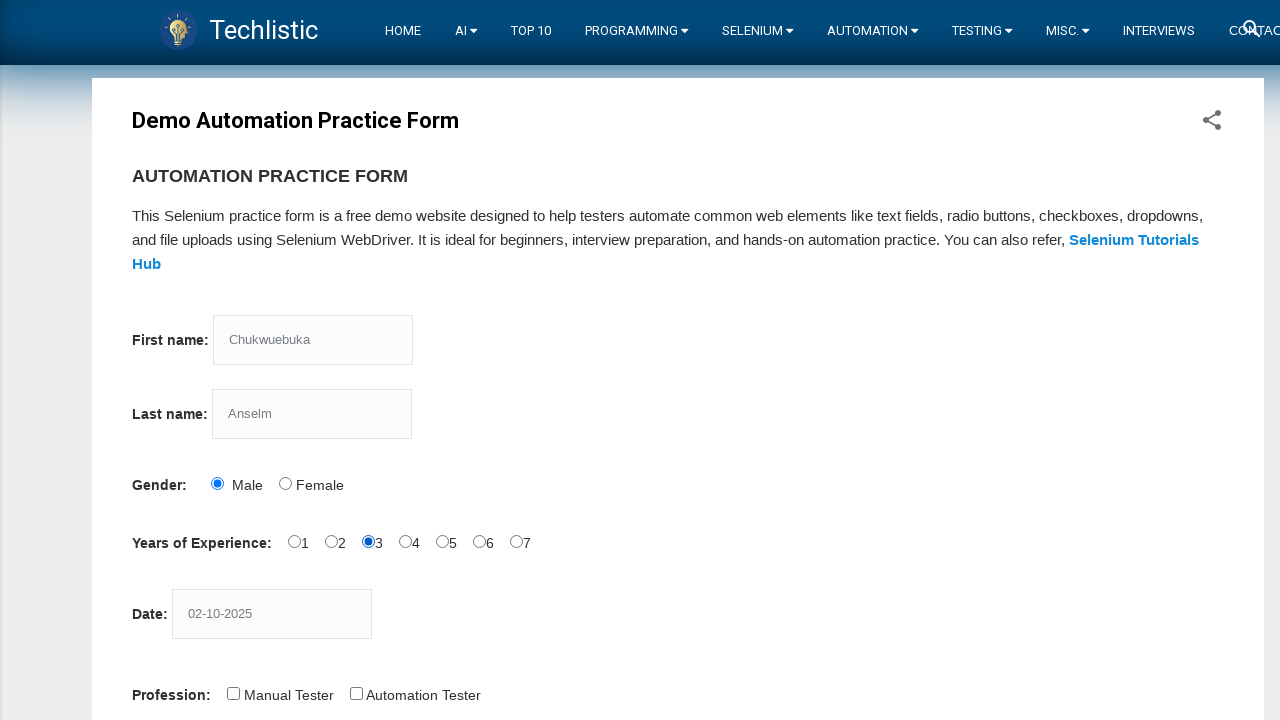

Selected Automation Tester profession at (356, 693) on #profession-1
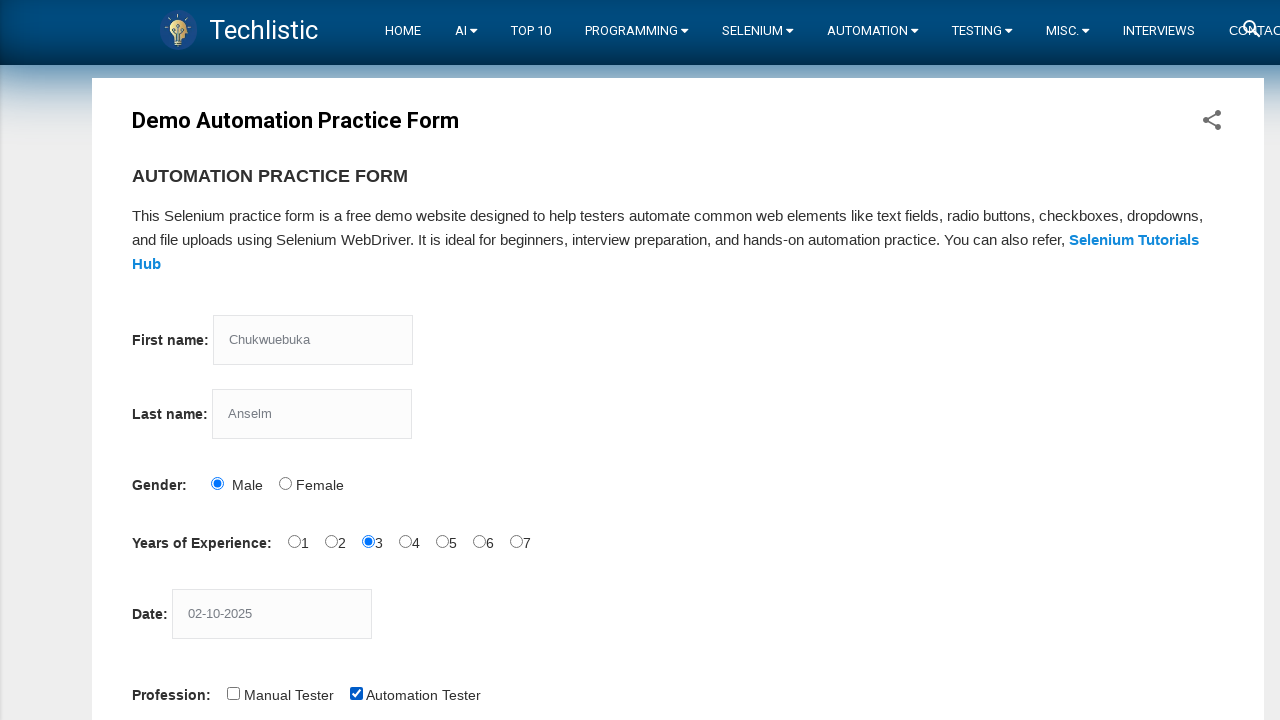

Selected Selenium WebDriver tool at (446, 360) on #tool-2
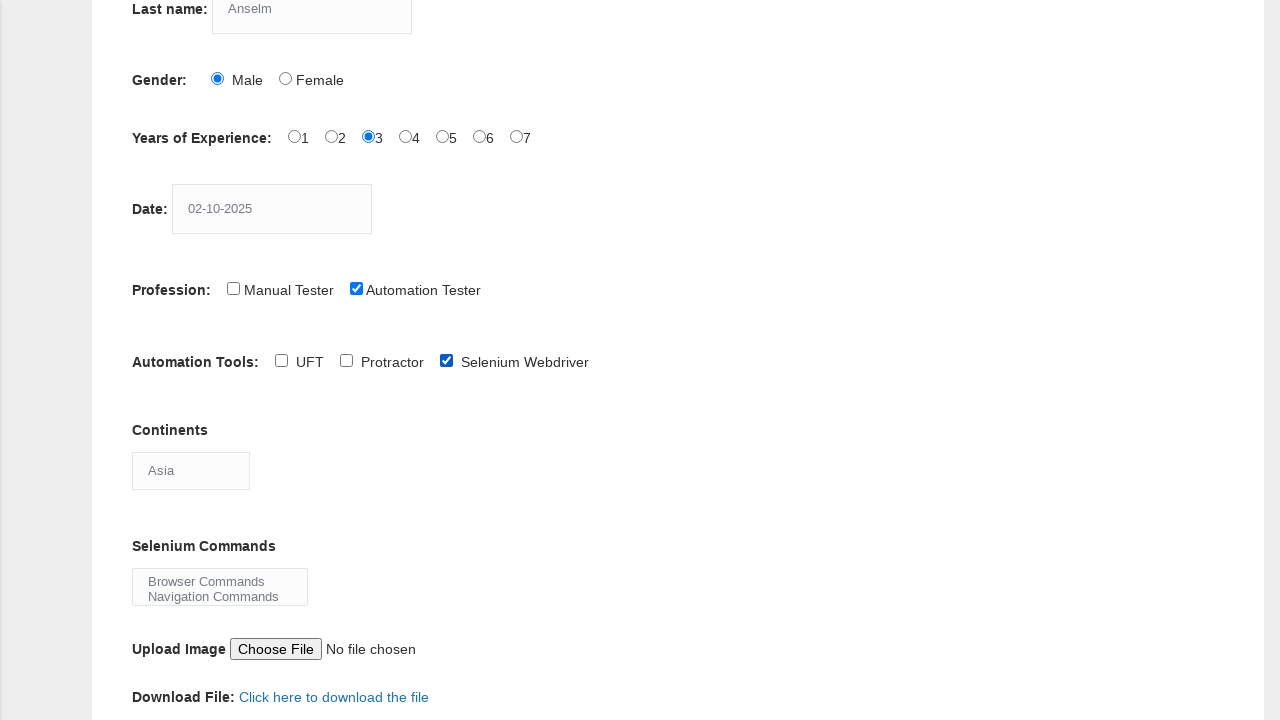

Clicked submit button to submit the practice form at (157, 360) on #submit
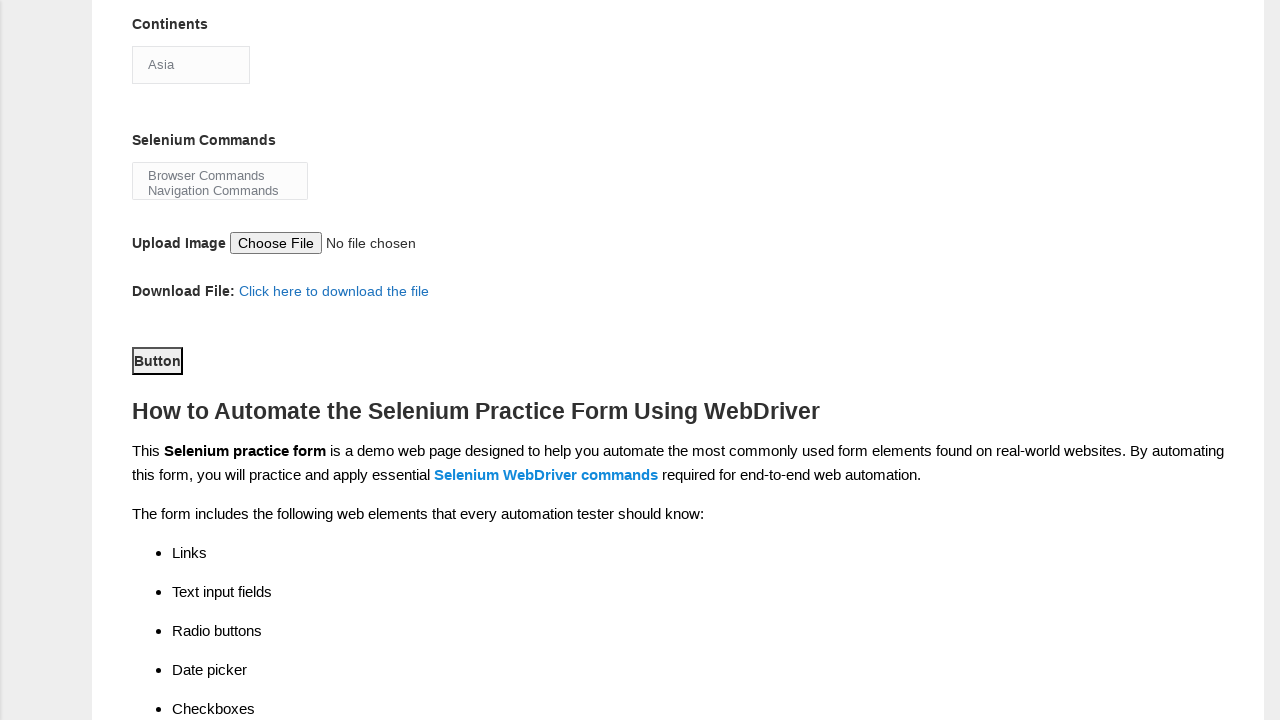

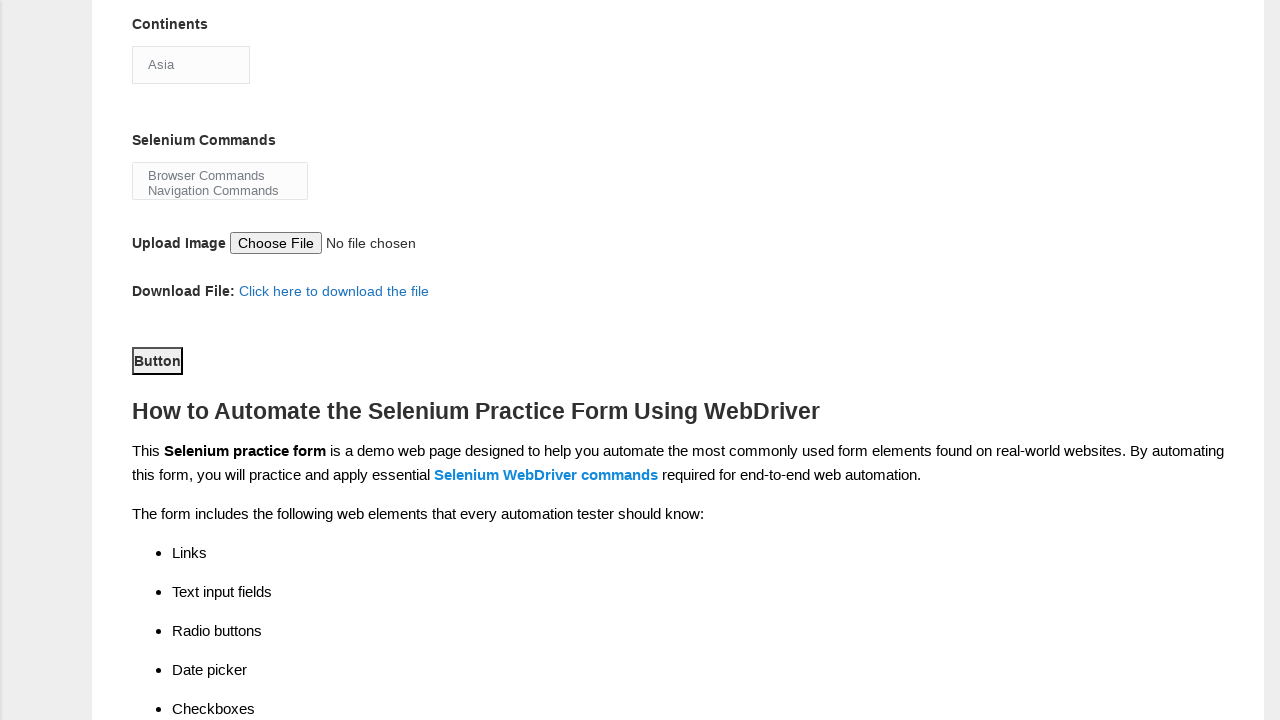